Navigates to YouTube homepage and verifies that the page title contains the word "youtube"

Starting URL: https://www.youtube.com

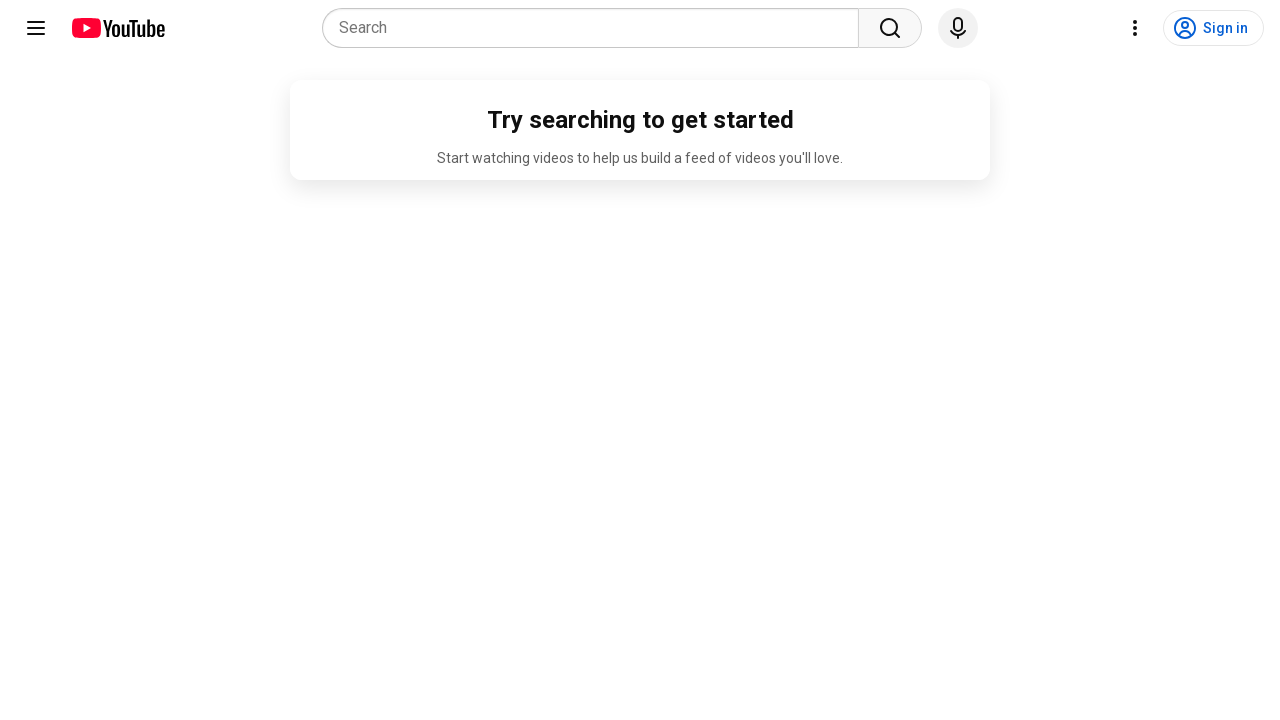

Navigated to YouTube homepage
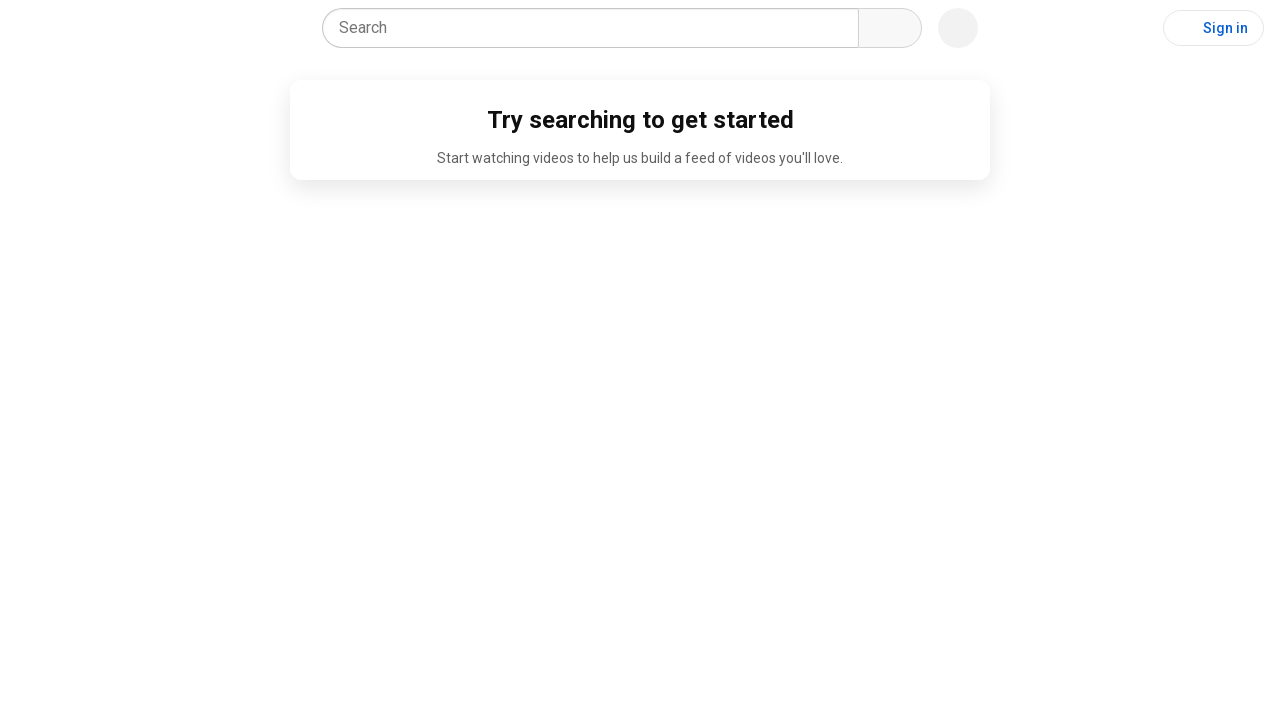

Page loaded - domcontentloaded state reached
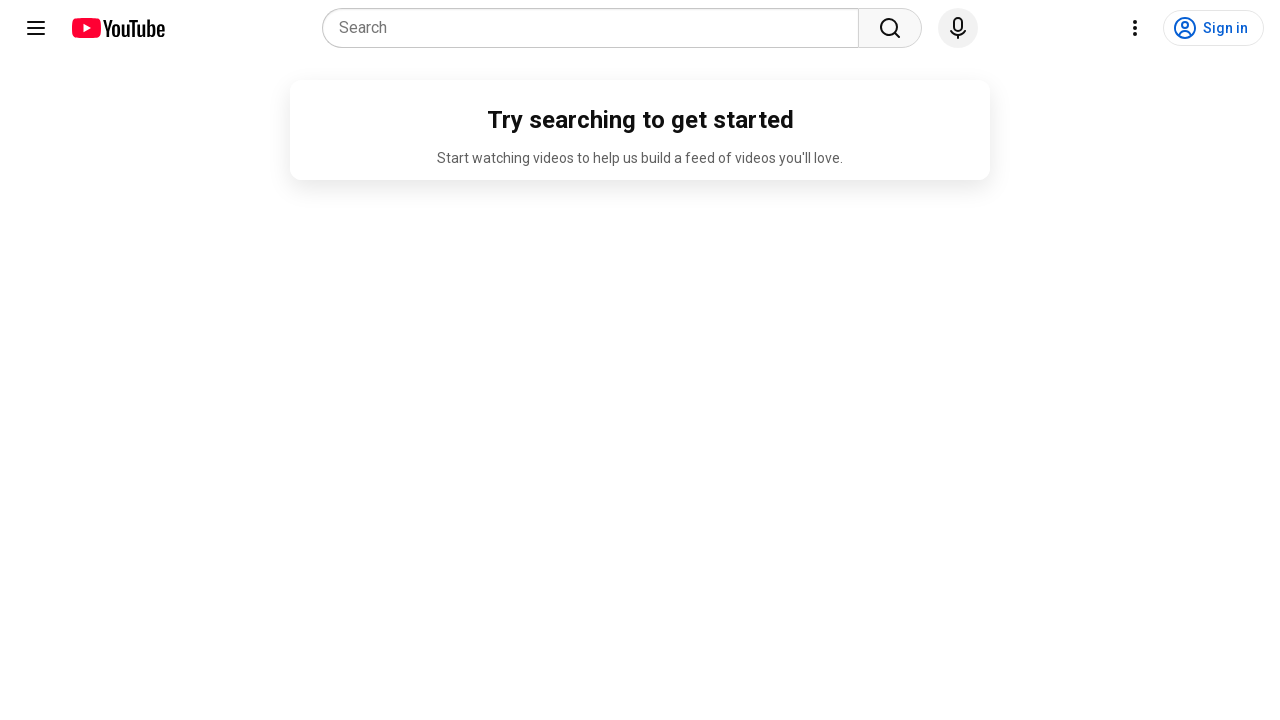

Retrieved page title: 'YouTube'
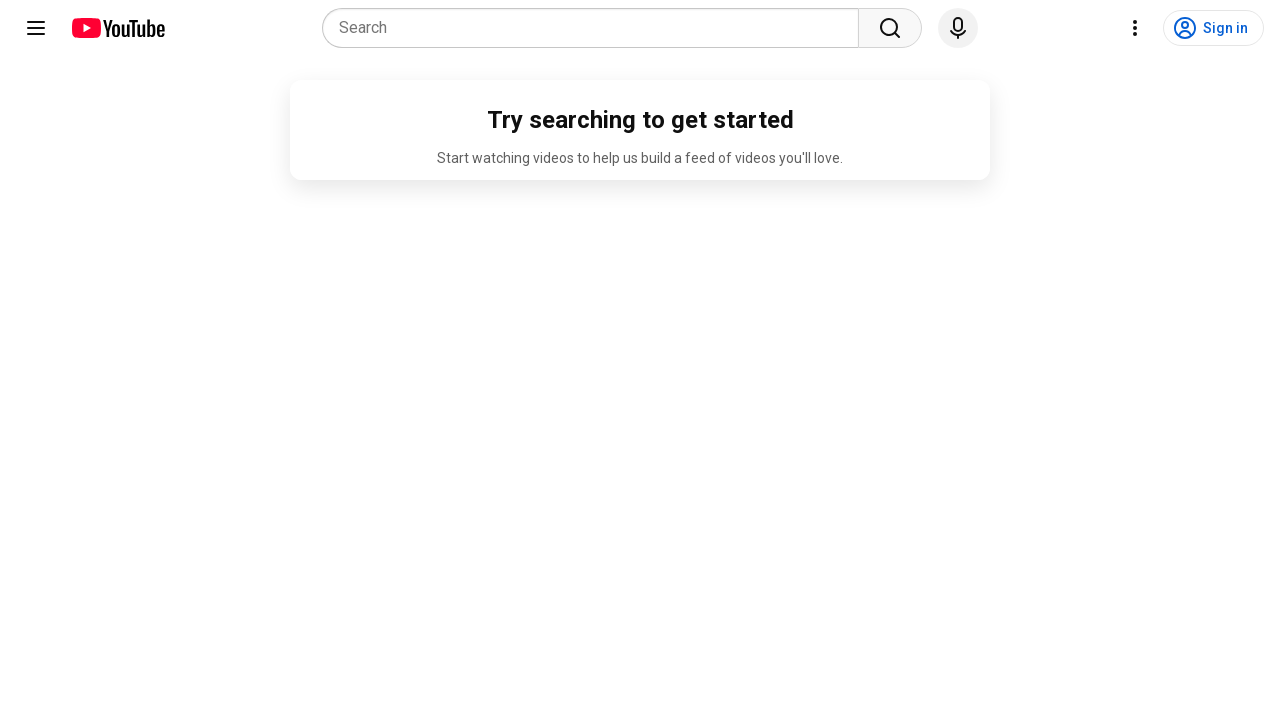

Verified page title contains 'youtube' - assertion passed
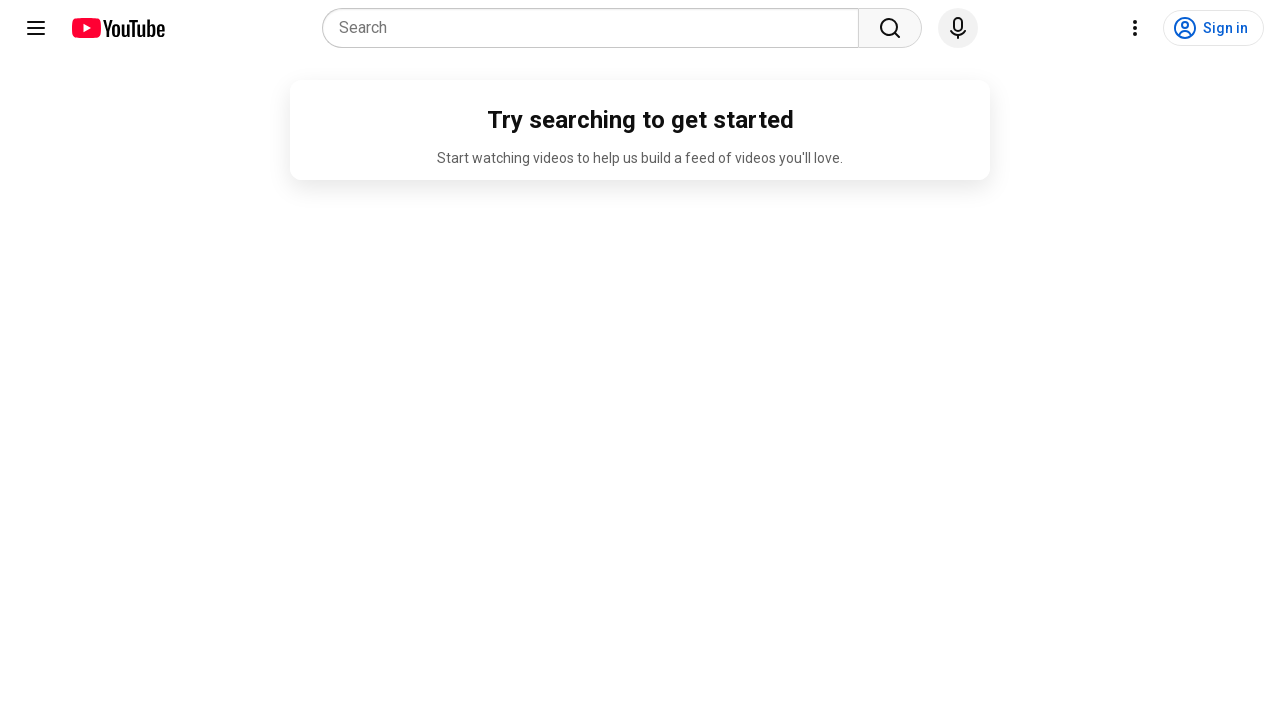

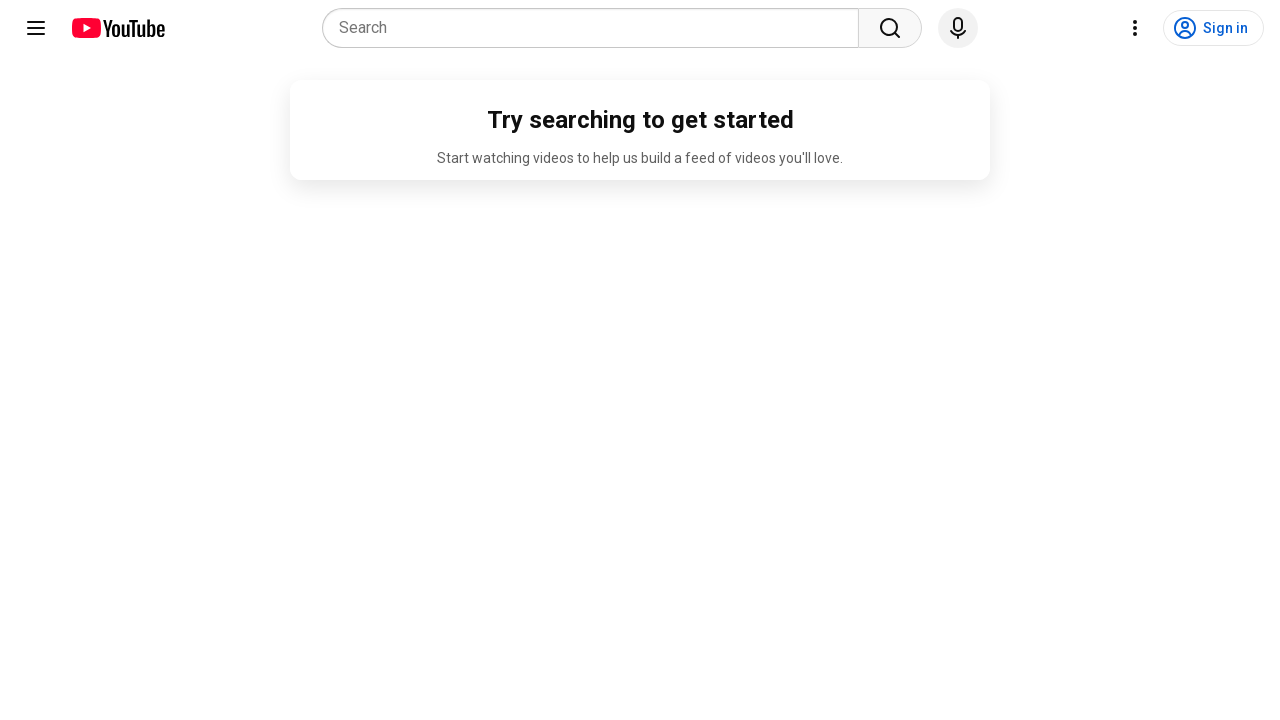